Tests the scooter order form by filling in customer details (name, address, metro station, phone), selecting delivery date and rental period, choosing scooter color, adding a comment, and confirming the order.

Starting URL: https://qa-scooter.praktikum-services.ru/order

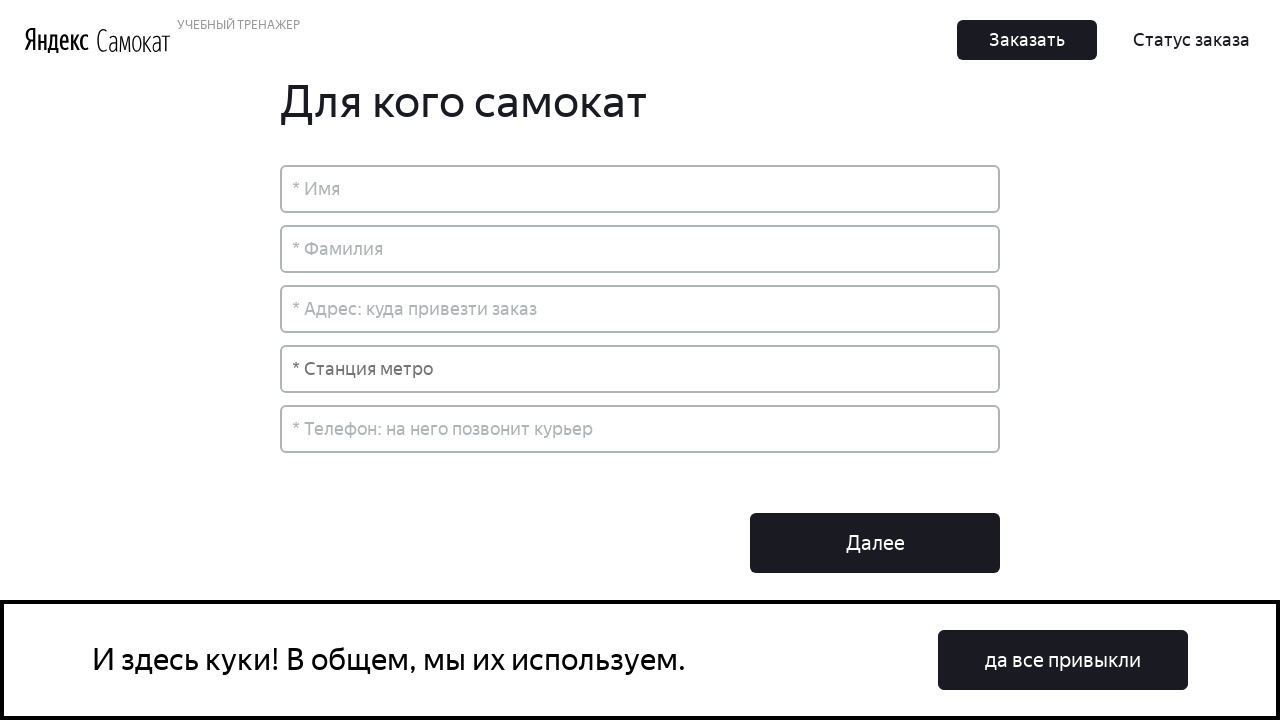

Filled in first name 'Иван' on .Order_Form__17u6u .Input_InputContainer__3NykH >> nth=0 >> input
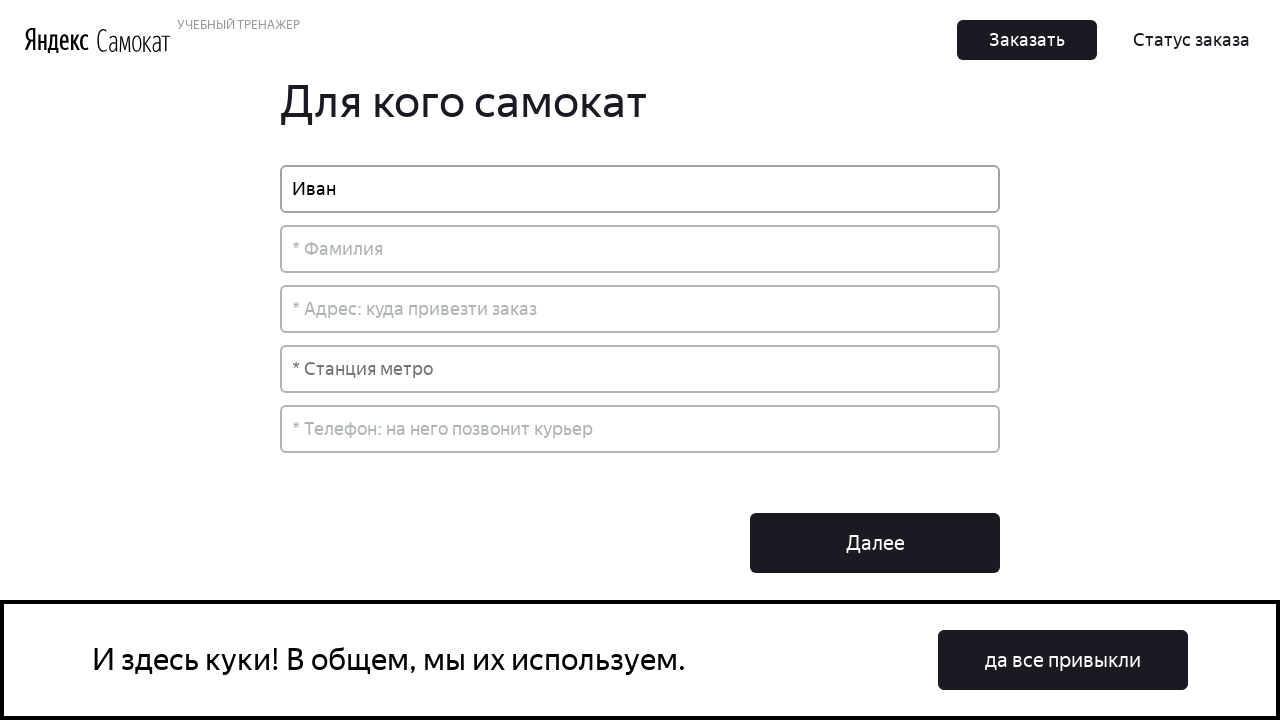

Filled in last name 'Петров' on .Order_Form__17u6u .Input_InputContainer__3NykH >> nth=1 >> input
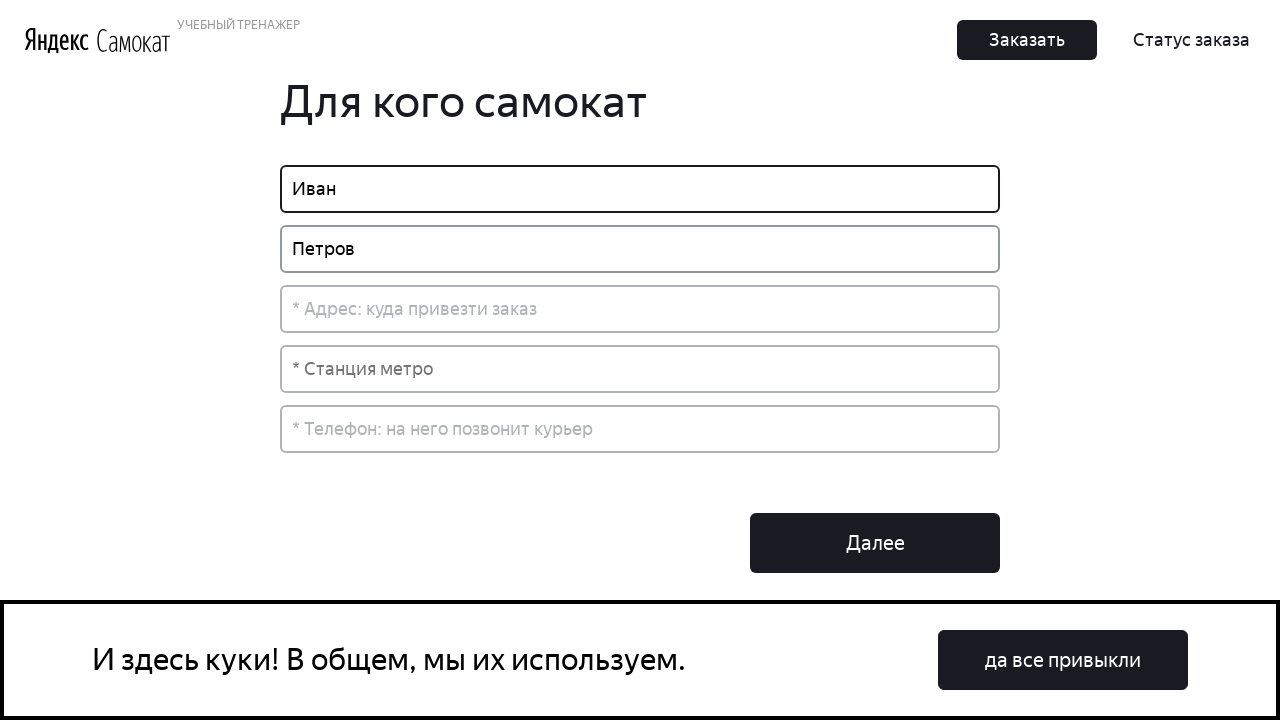

Filled in delivery address 'ул. Пушкина, д. 10' on .Order_Form__17u6u .Input_InputContainer__3NykH >> nth=2 >> input
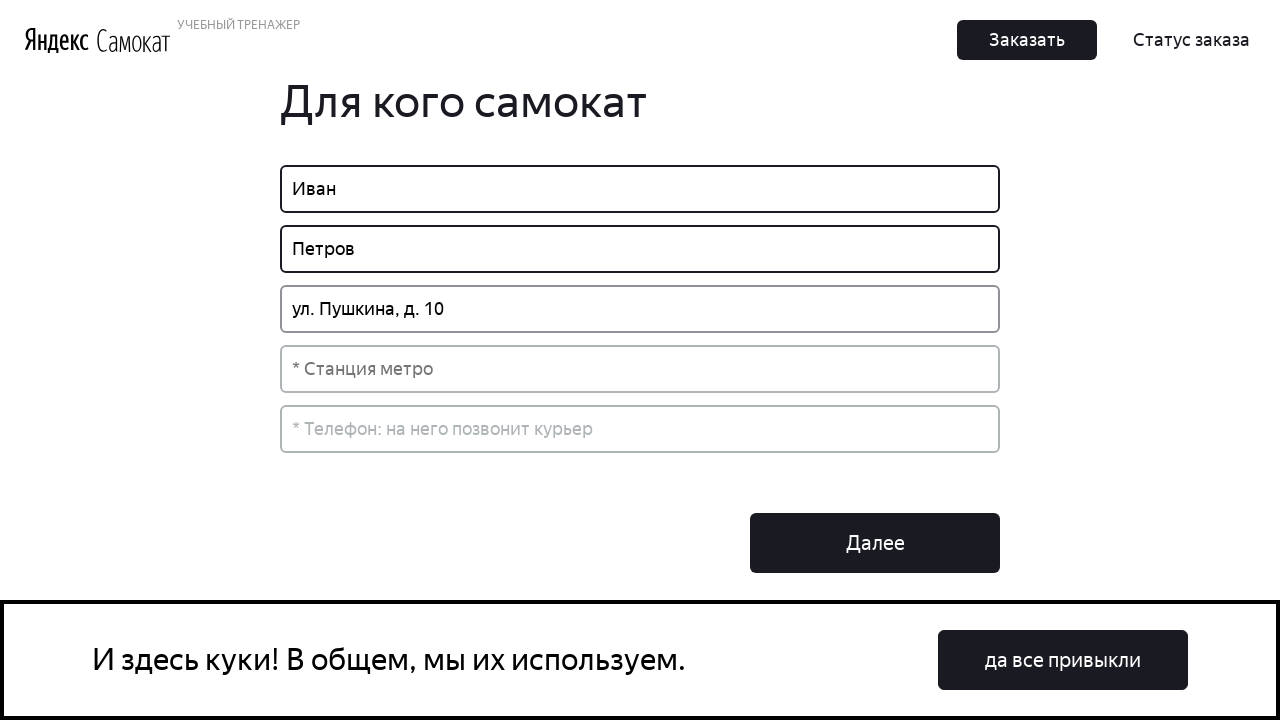

Typed metro station 'Сокольники' on .Order_Form__17u6u .select-search__input
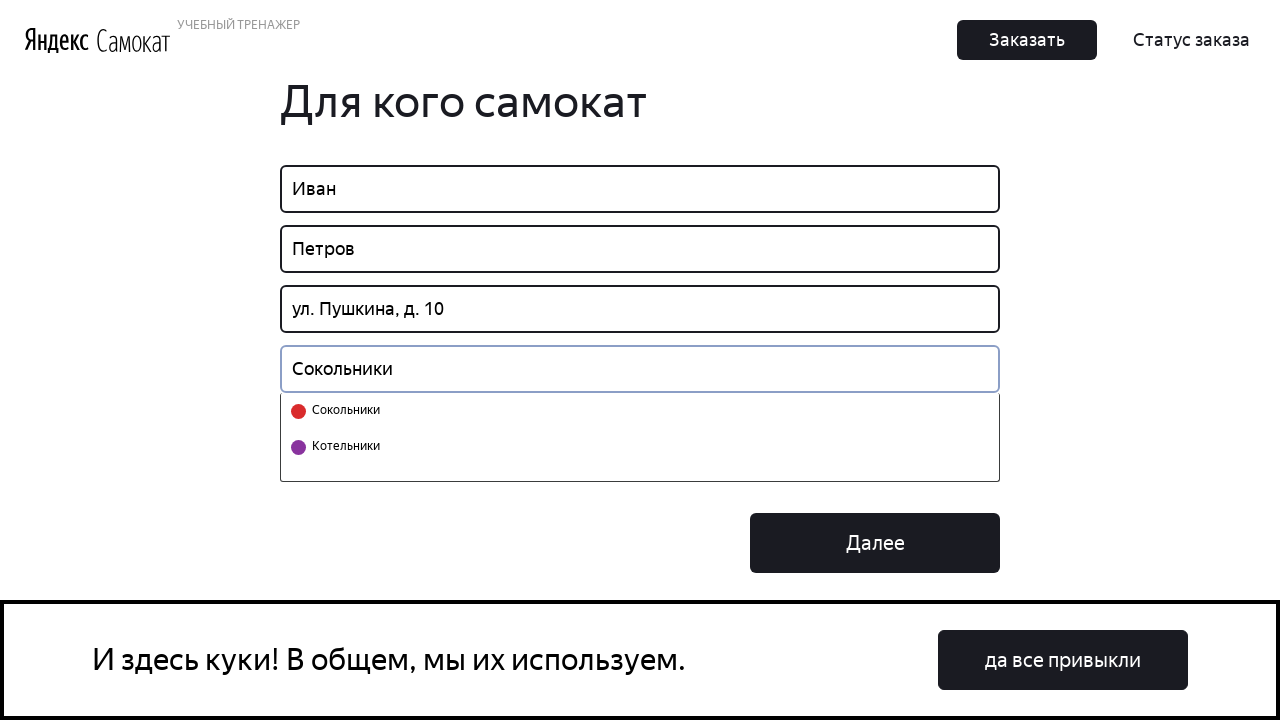

Pressed arrow down to select metro station from dropdown
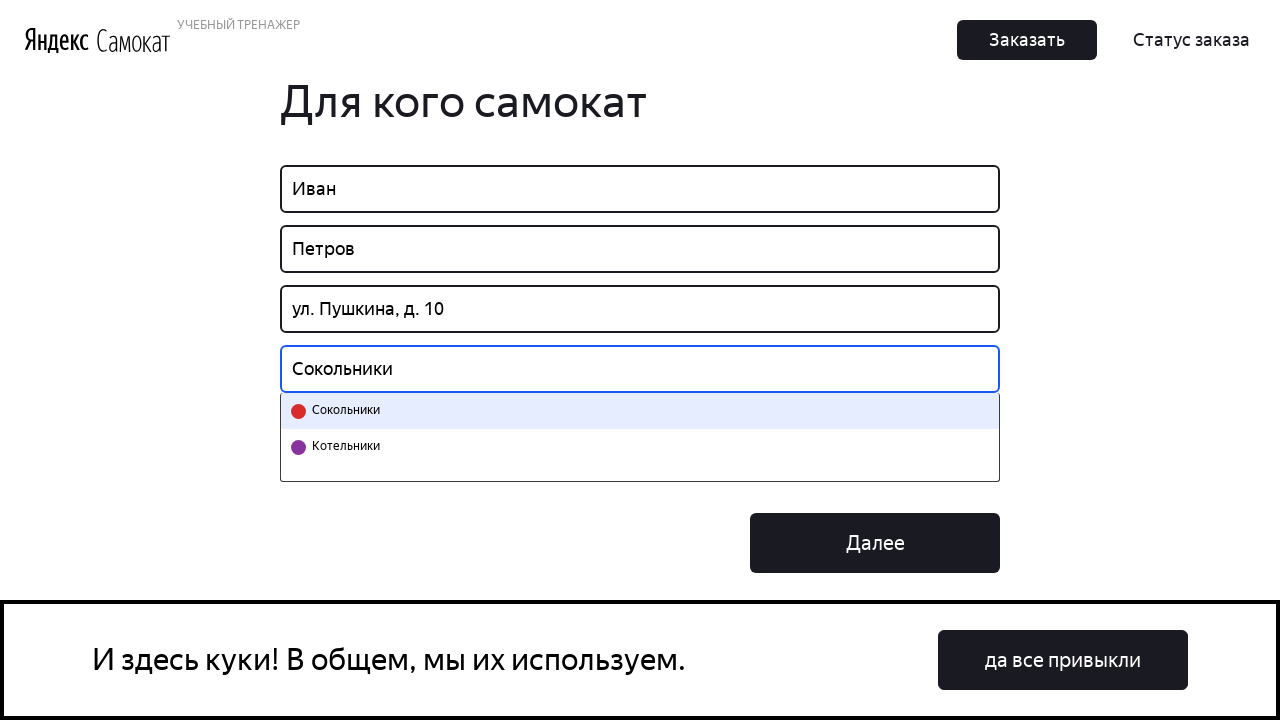

Pressed enter to confirm metro station selection
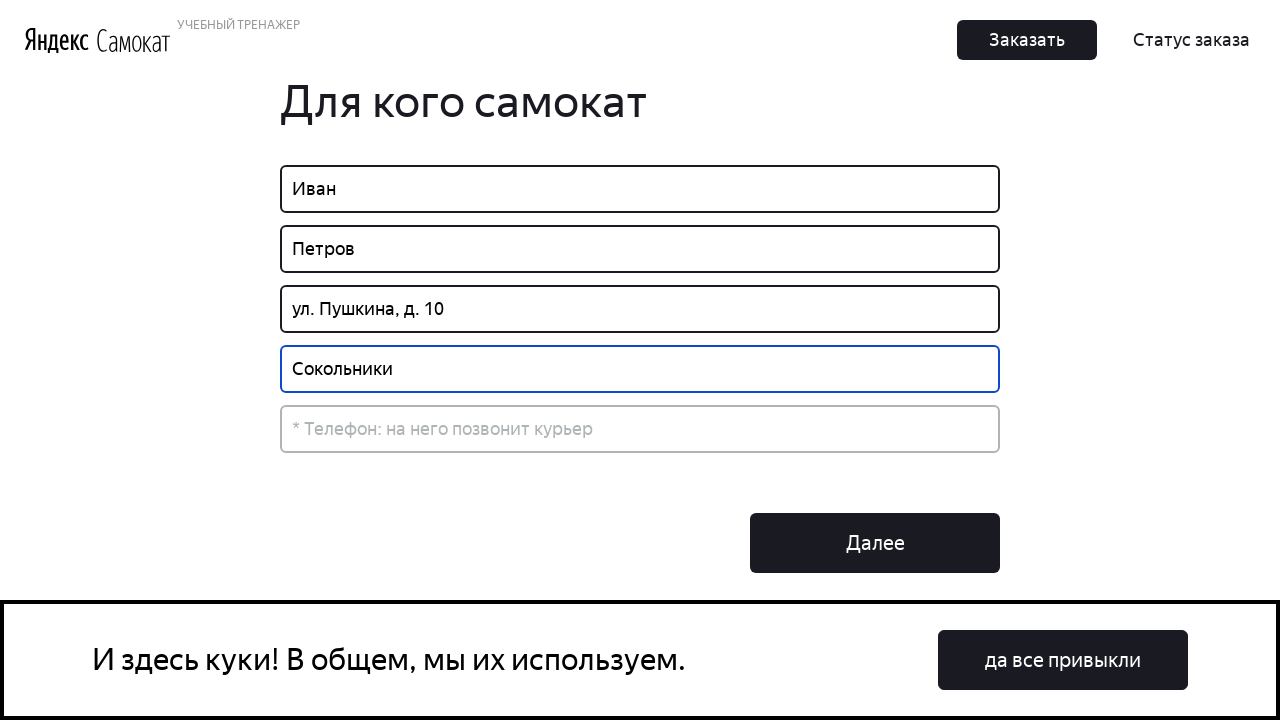

Filled in phone number '+79991234567' on .Order_Form__17u6u .Input_InputContainer__3NykH >> nth=3 >> input
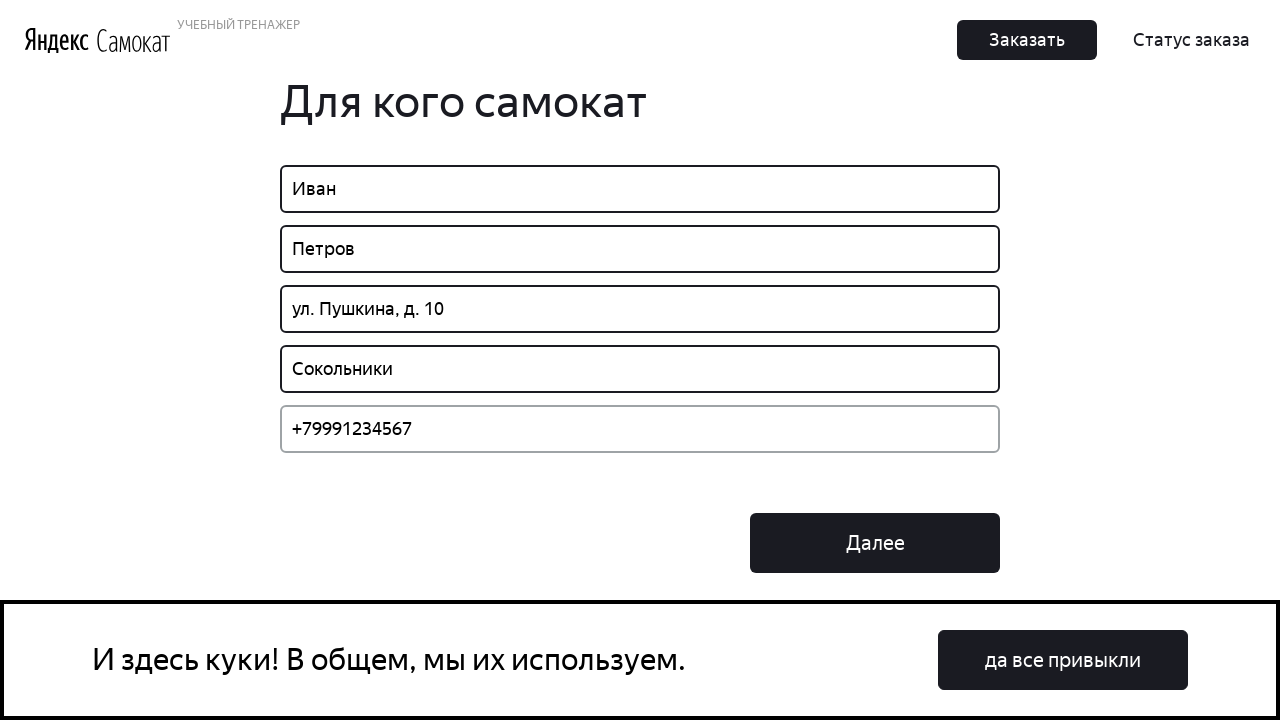

Clicked Next button to proceed to delivery details at (875, 543) on .Order_NextButton__1_rCA .Button_Button__ra12g
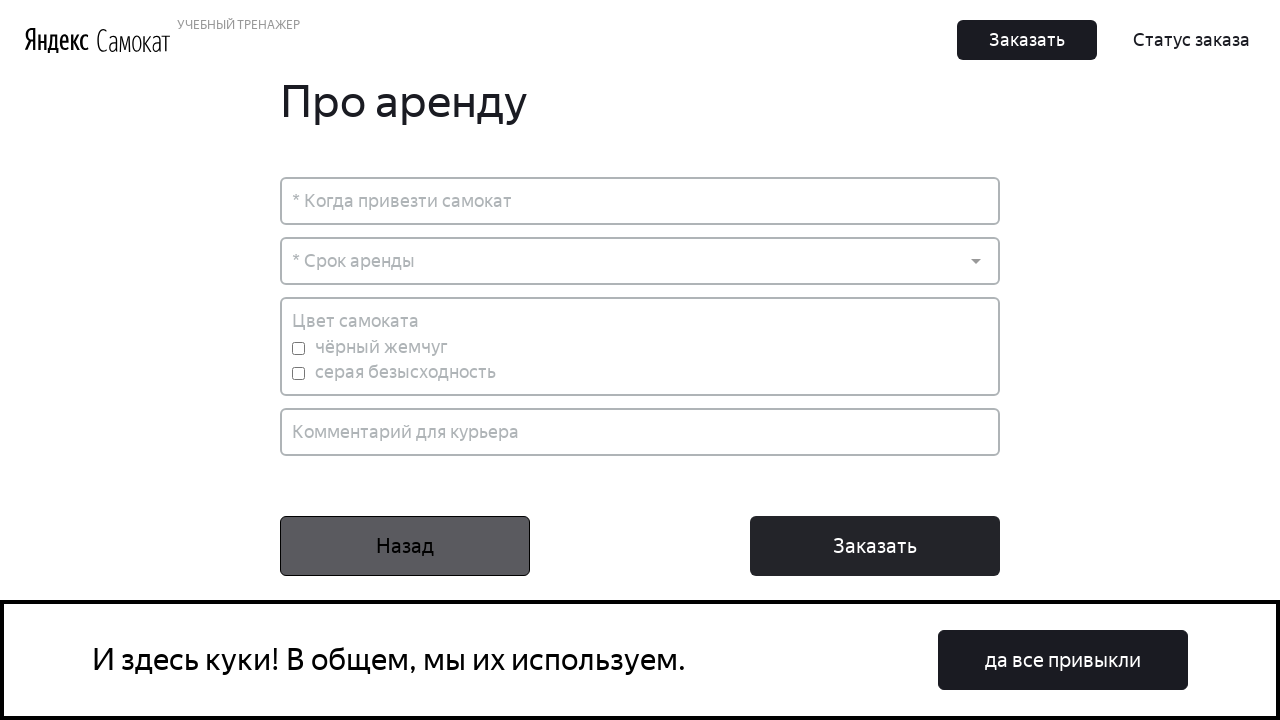

Filled in delivery date '15.03.2024' on #root >> div >> div:nth-child(2) >> div:nth-child(2) >> div:nth-child(1) >> div:
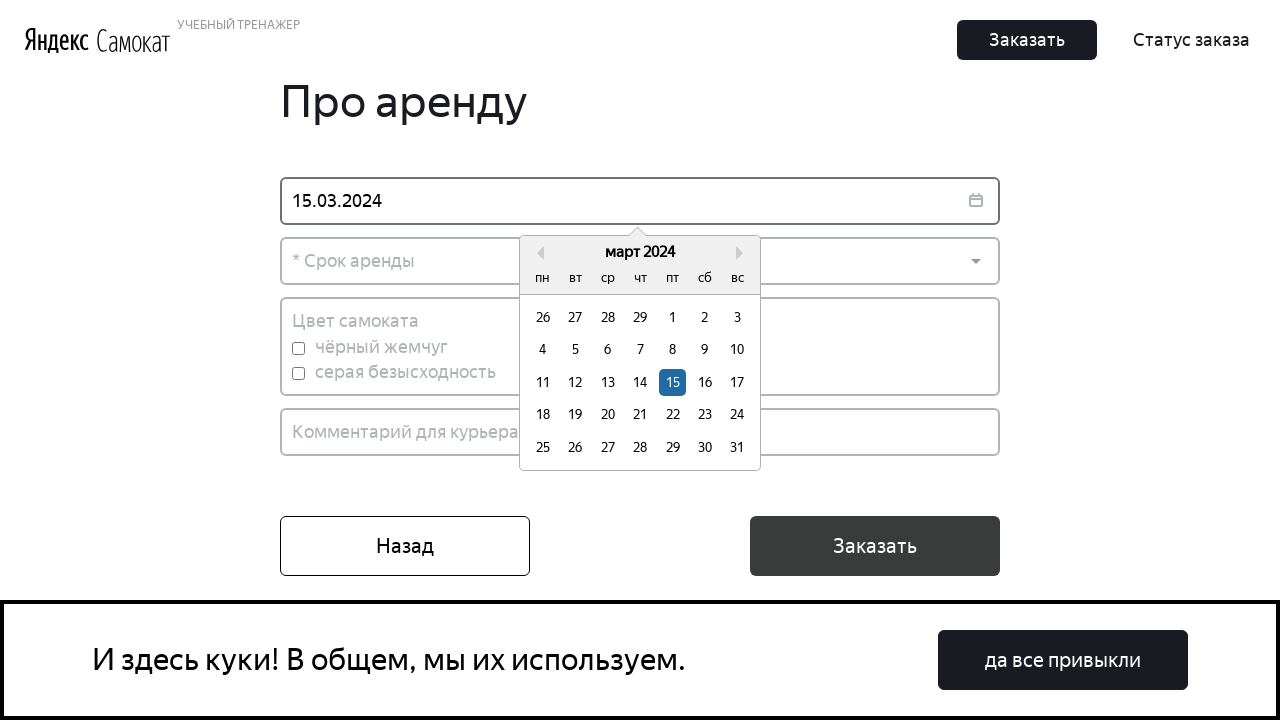

Clicked rental period dropdown at (976, 262) on xpath=//*[@id='root']/div/div[2]/div[2]/div[2]/div/div[2]/span
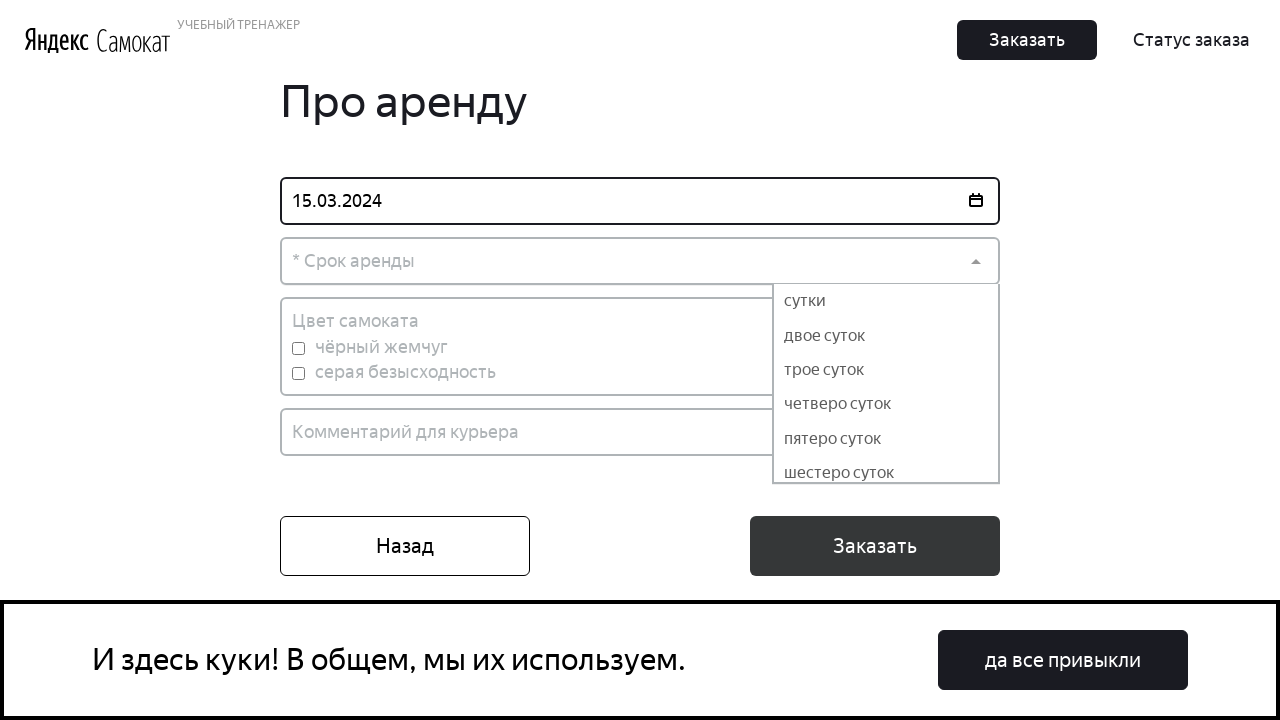

Selected rental duration 'сутки' at (886, 301) on div.Dropdown-menu >> div:has-text('сутки')
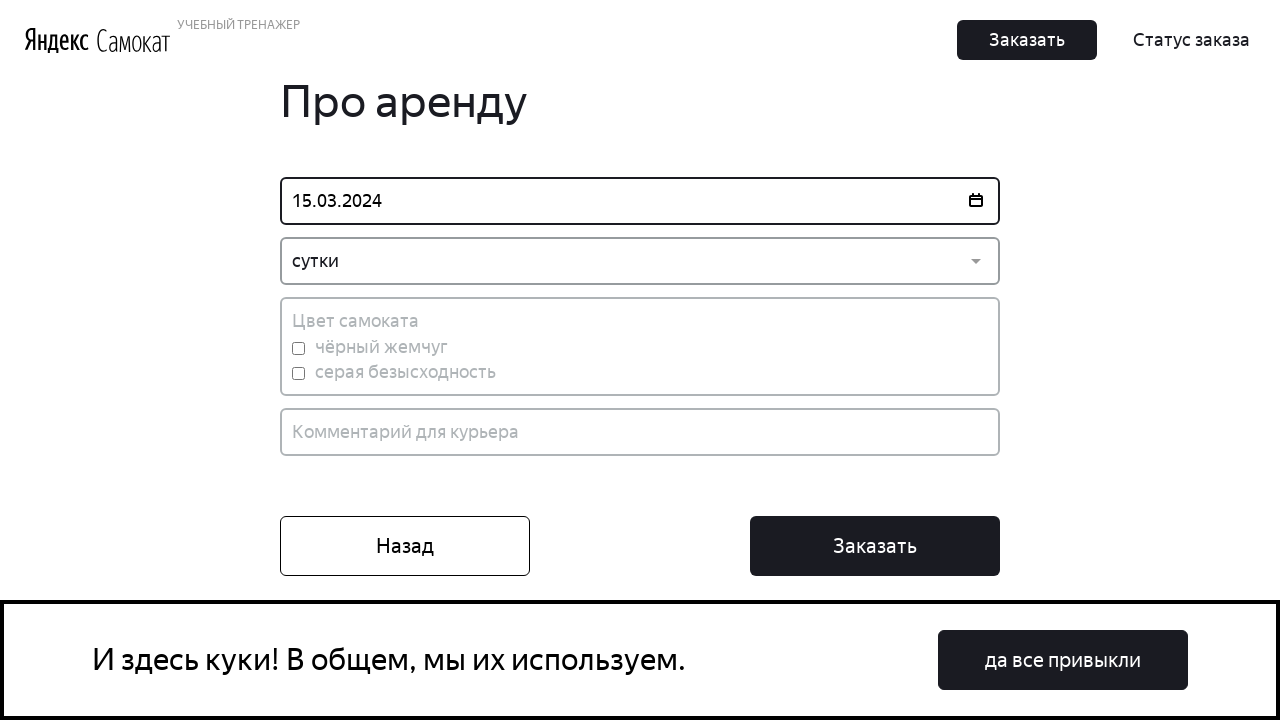

Selected scooter color black at (298, 348) on .Checkbox_Label__3wxSf input#black
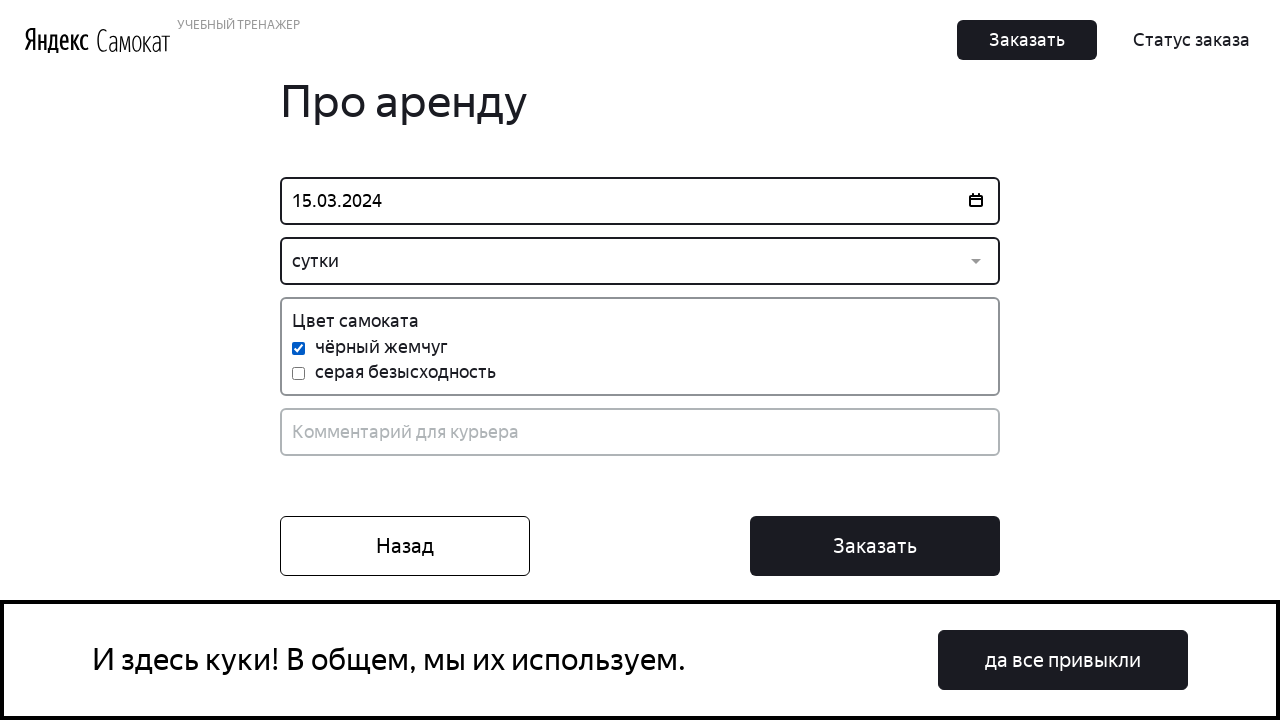

Filled in courier comment 'Позвоните за час до доставки' on xpath=//*[@id='root']/div/div[2]/div[2]/div[4]/input
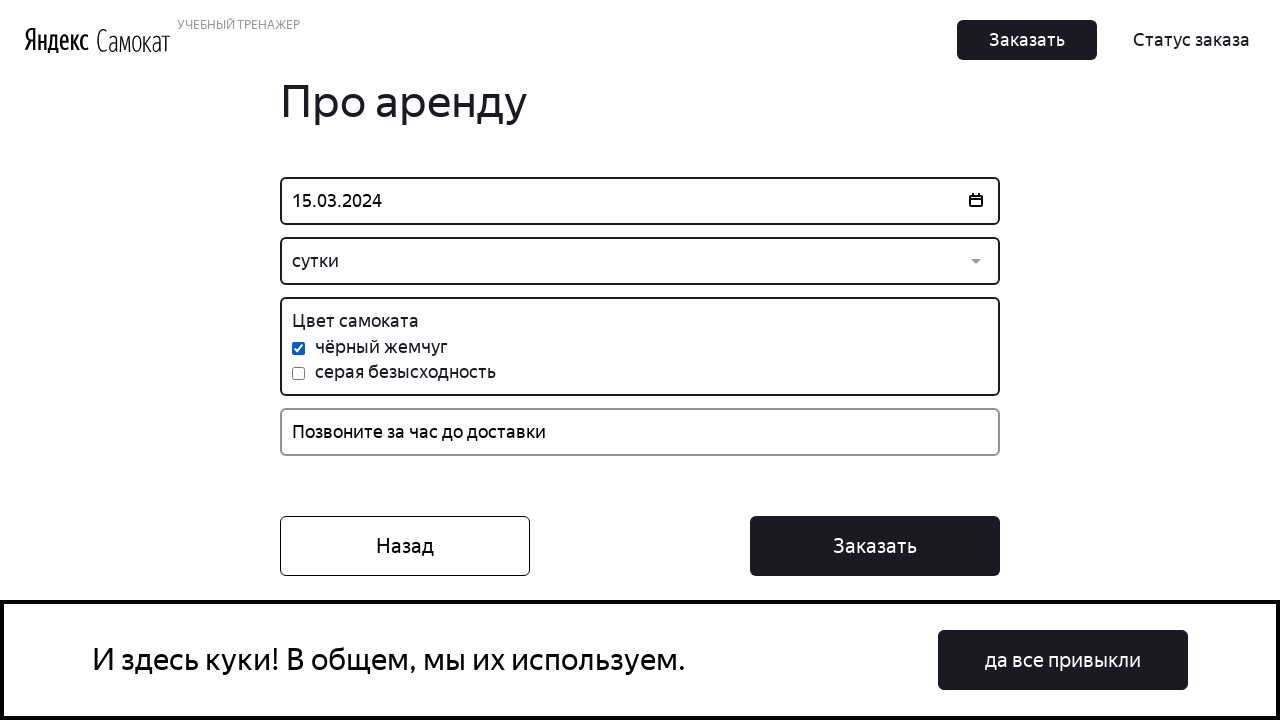

Clicked Order button to submit the form at (875, 546) on xpath=//*[@id='root']/div/div[2]/div[3]/button[2]
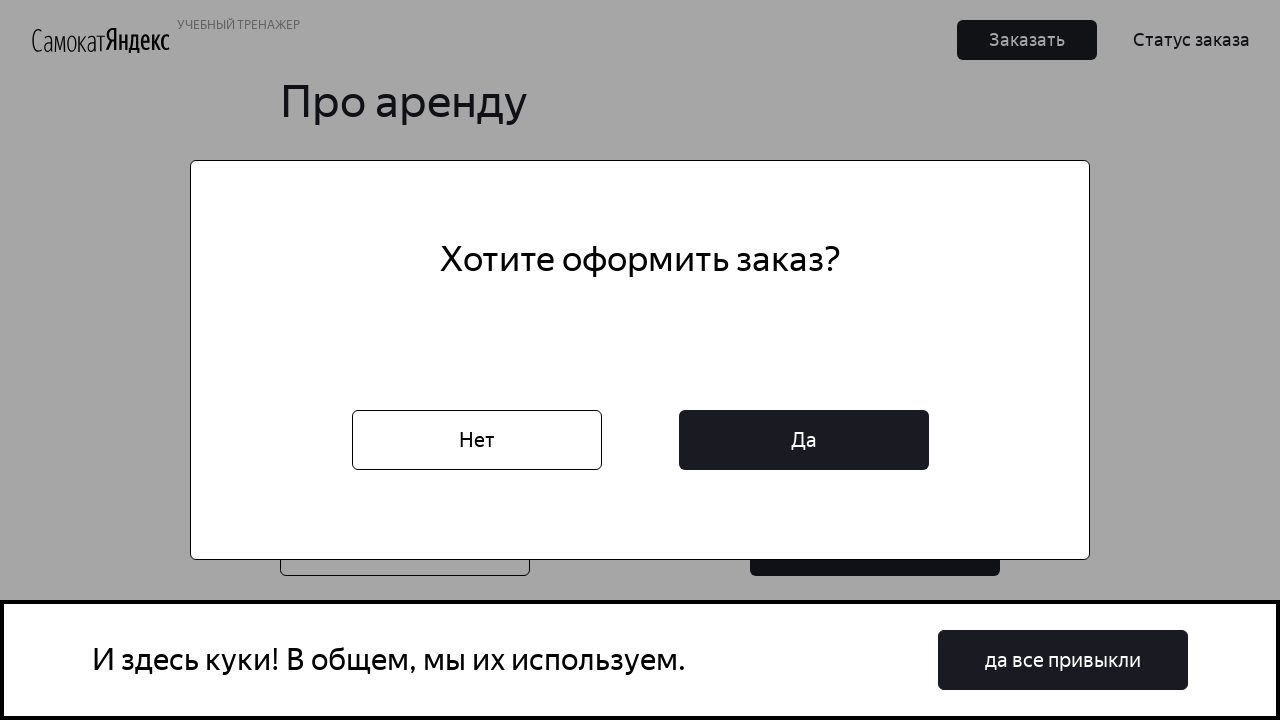

Clicked Yes button to confirm the order at (804, 440) on xpath=//*[@id='root']/div/div[2]/div[5]/div[2]/button[2]
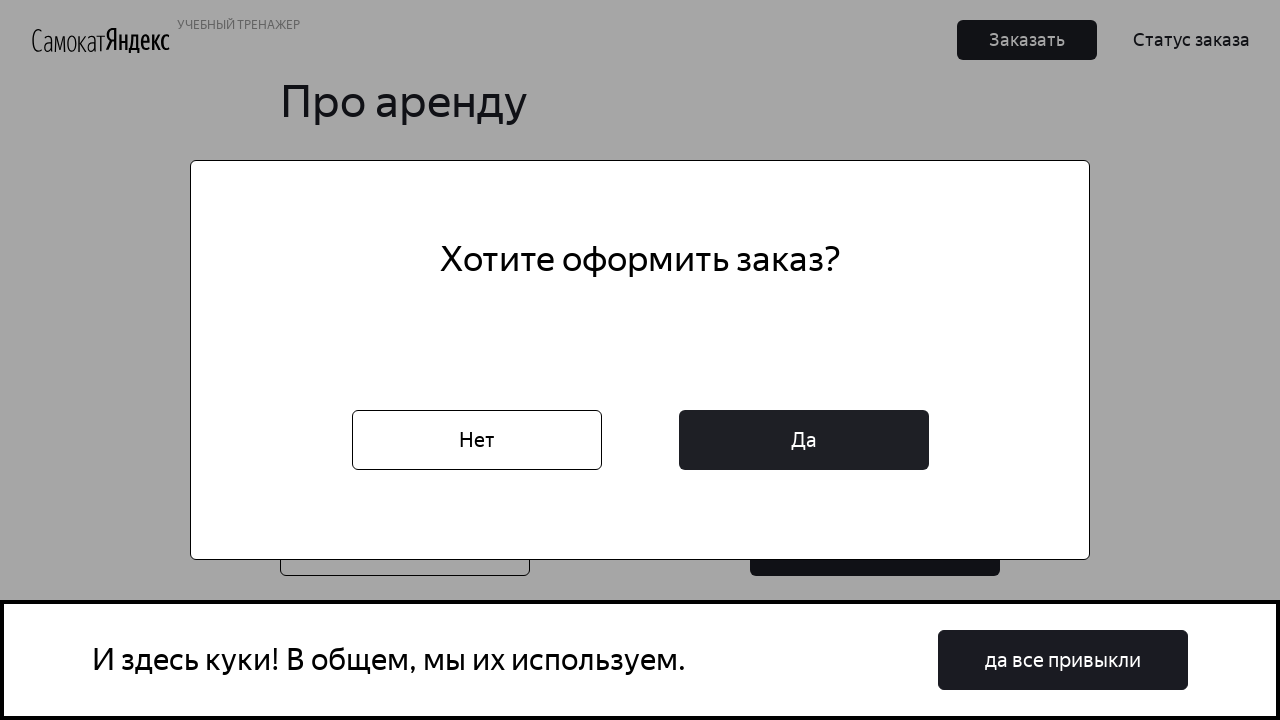

Order confirmation status displayed successfully
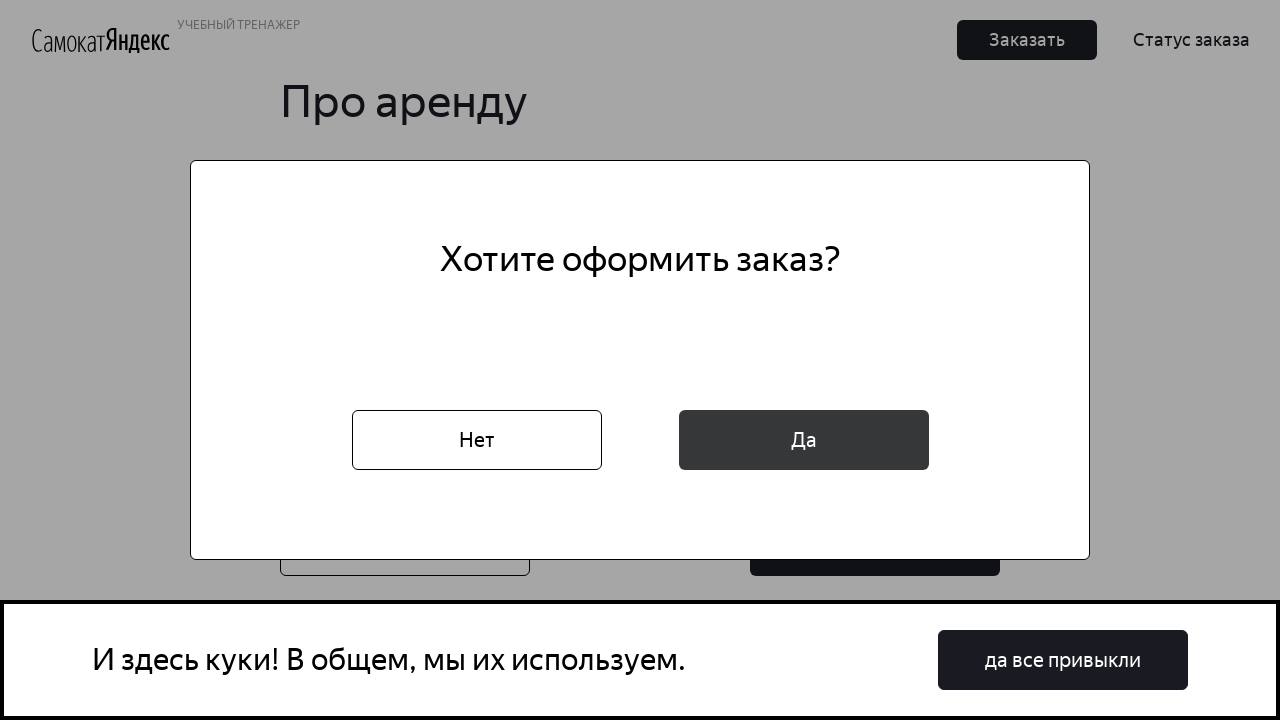

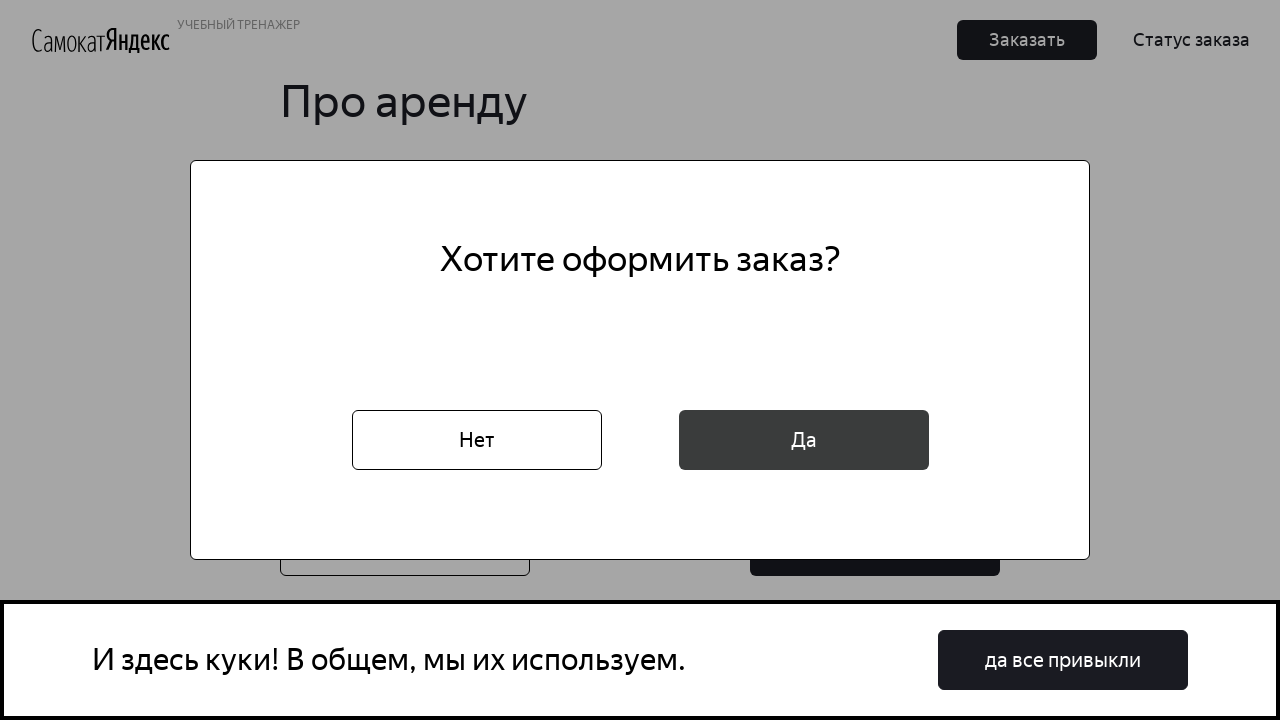